Tests click-and-hold functionality to select multiple consecutive items in a selectable list

Starting URL: https://automationfc.github.io/jquery-selectable/

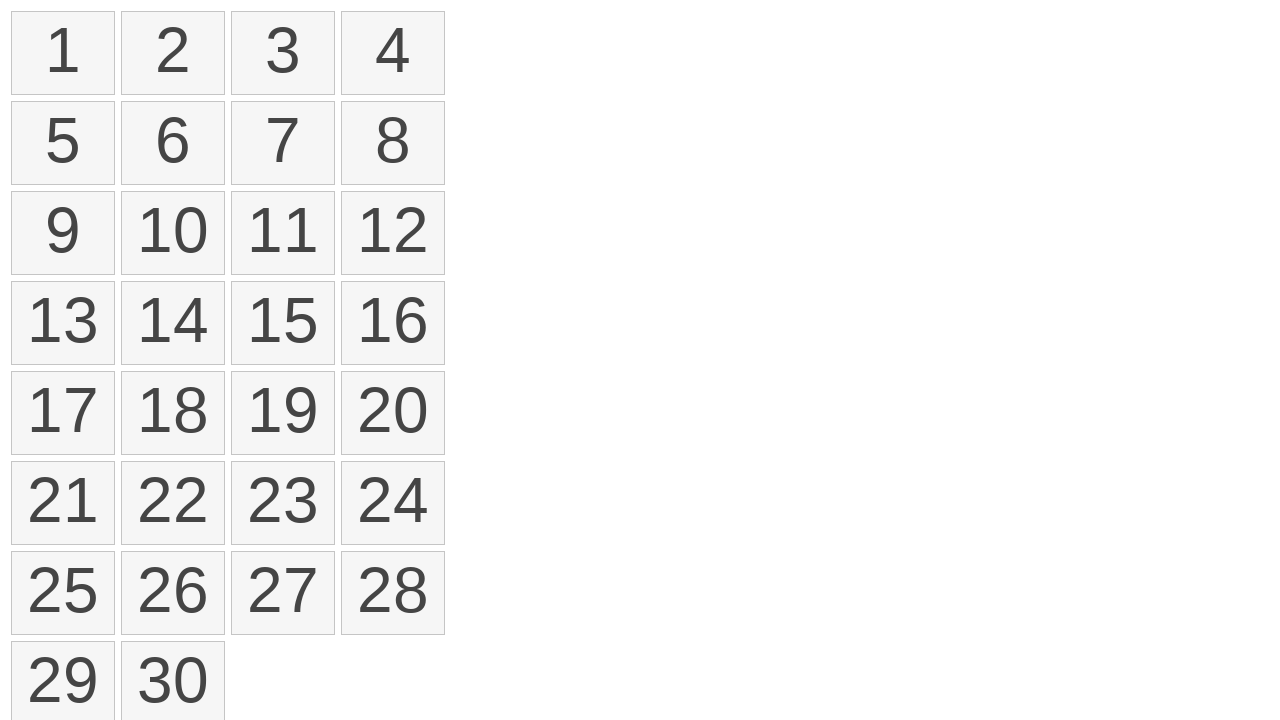

Retrieved all number elements from selectable list
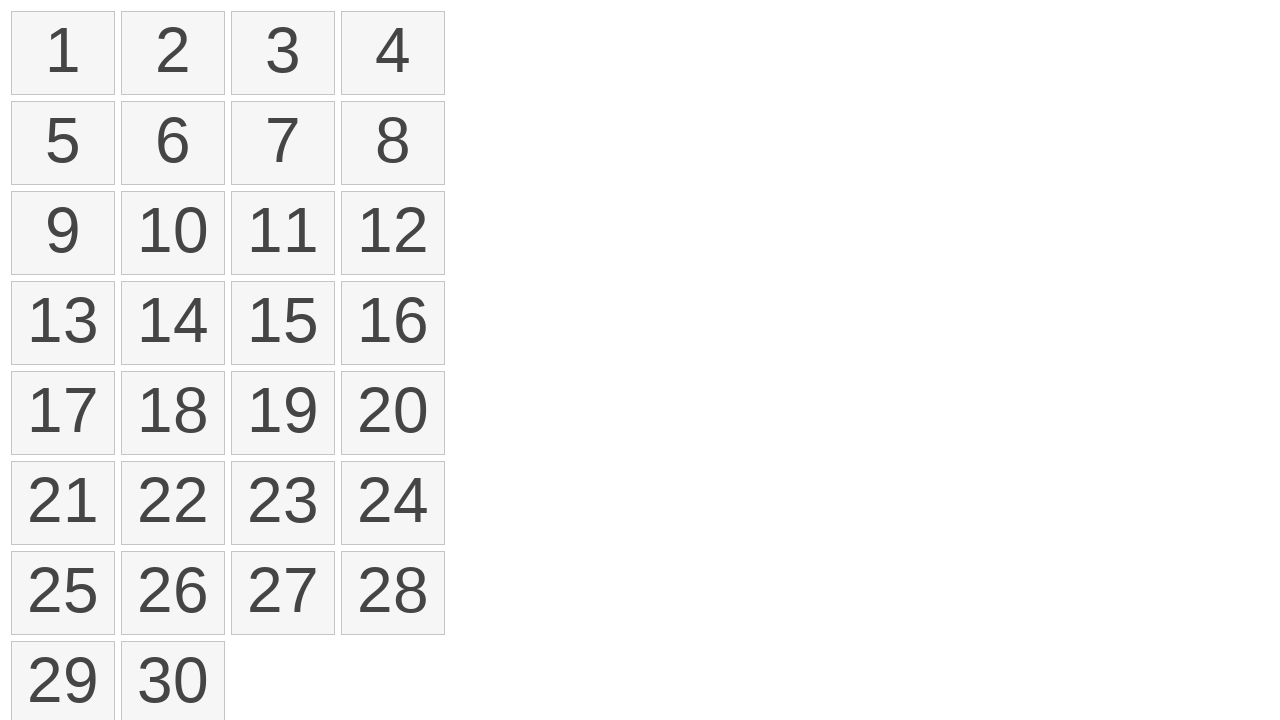

Moved mouse to first element position at (16, 16)
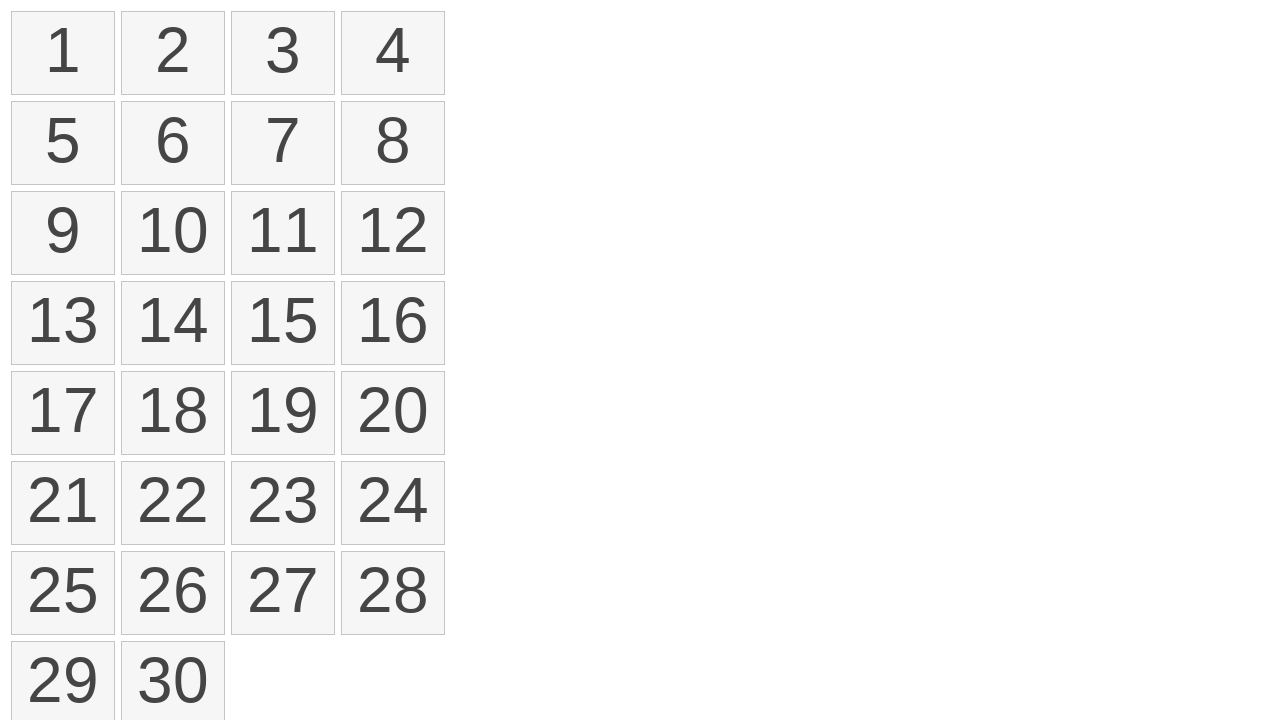

Pressed mouse button down on first element at (16, 16)
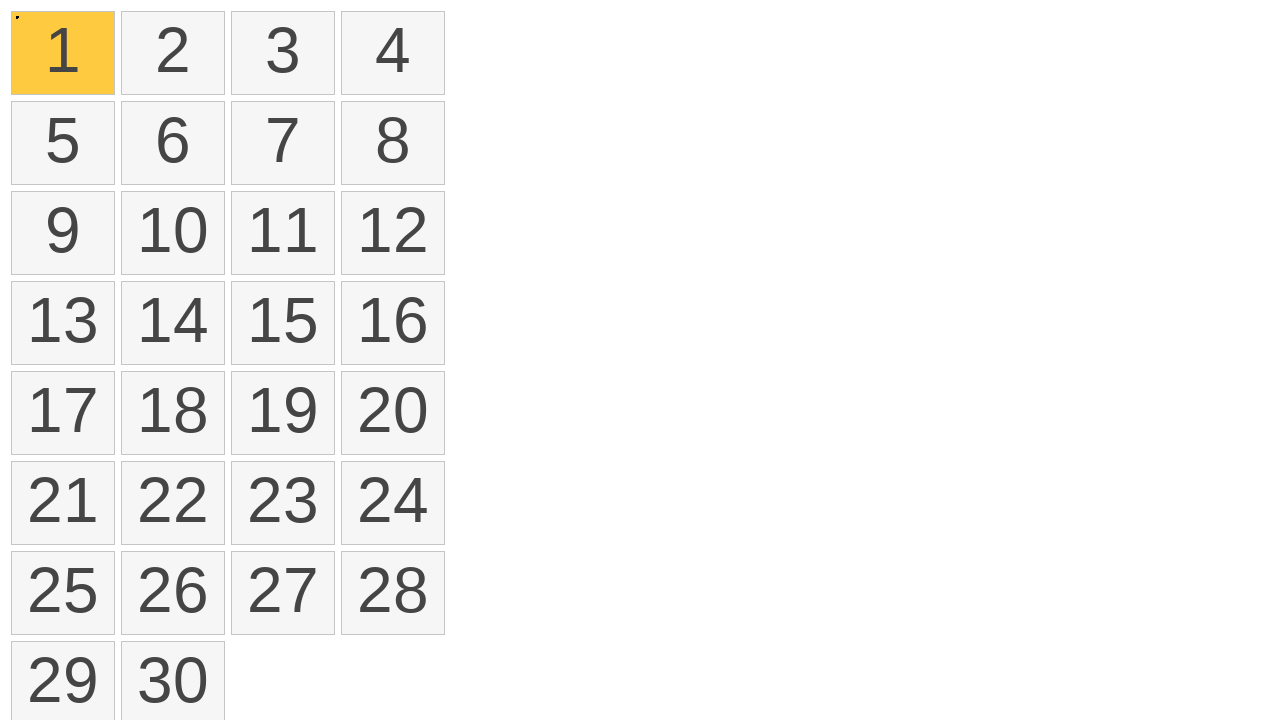

Dragged mouse to fourth element position while holding button at (346, 16)
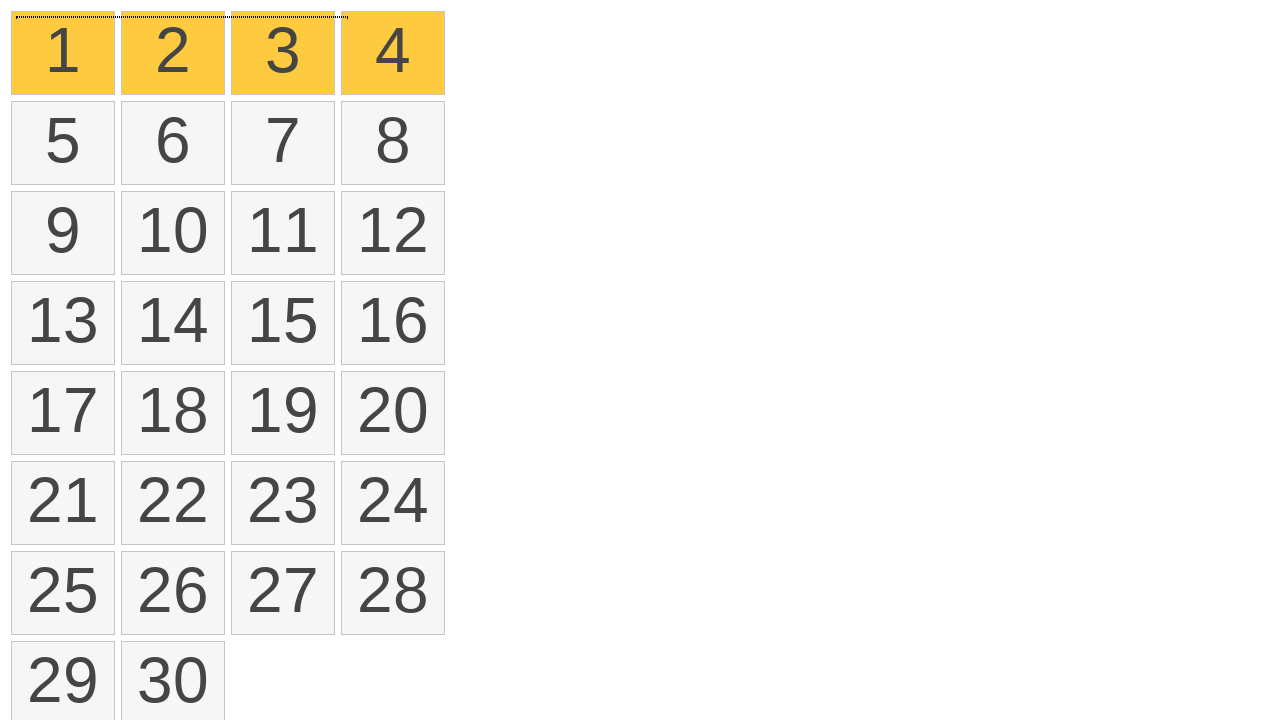

Released mouse button to complete selection at (346, 16)
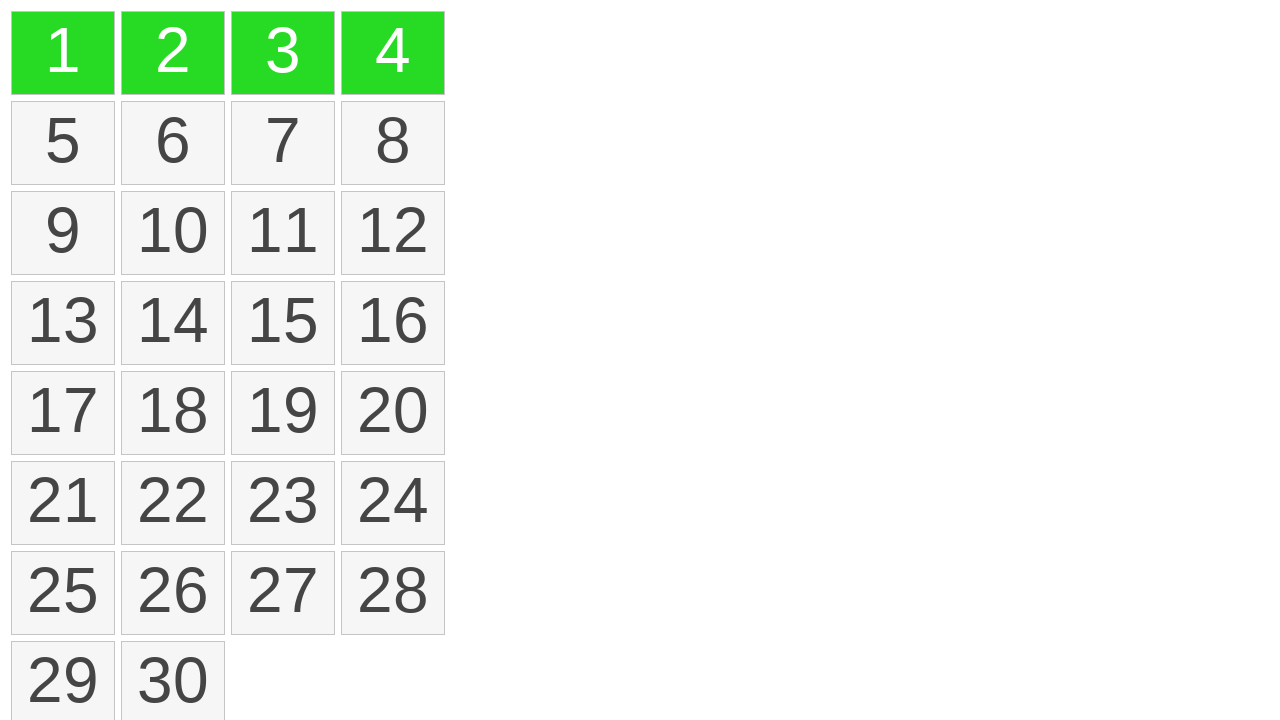

Located all selected elements in the list
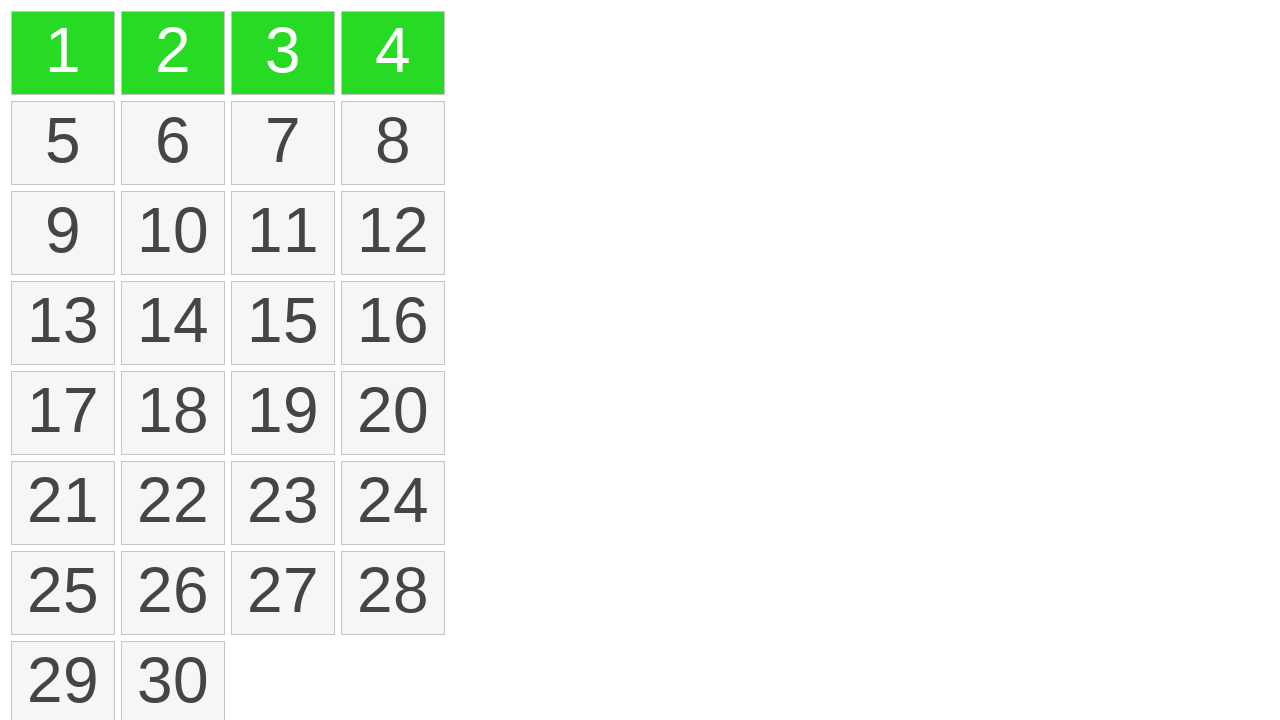

Verified that exactly 4 elements are selected
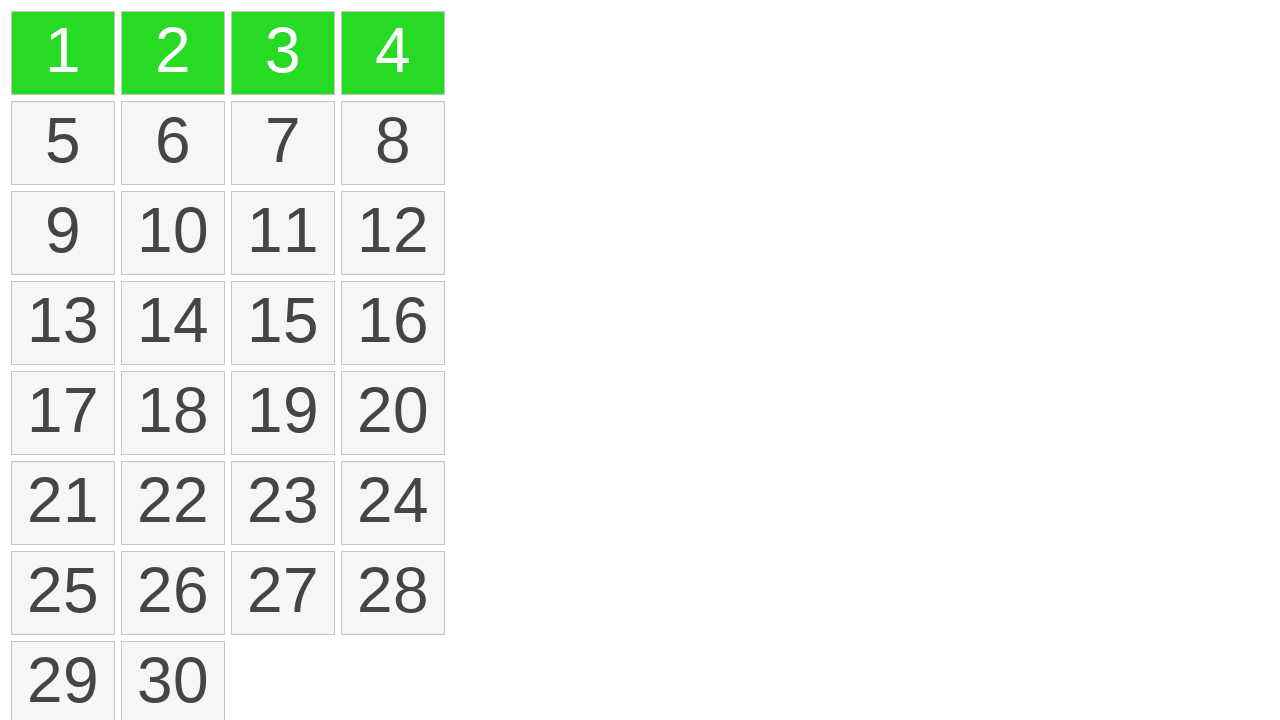

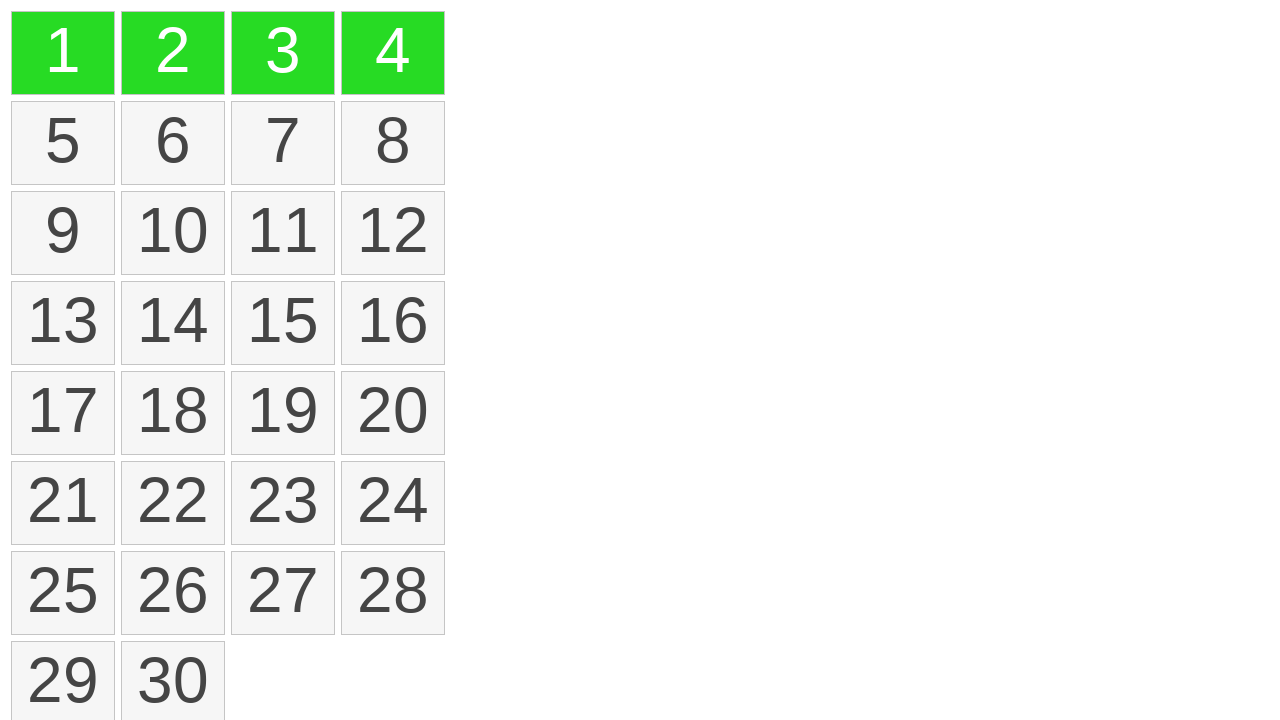